Tests web table sorting functionality by clicking on the first column header and verifying that the column data becomes sorted in alphabetical order

Starting URL: https://www.rahulshettyacademy.com/seleniumPractise/#/offers

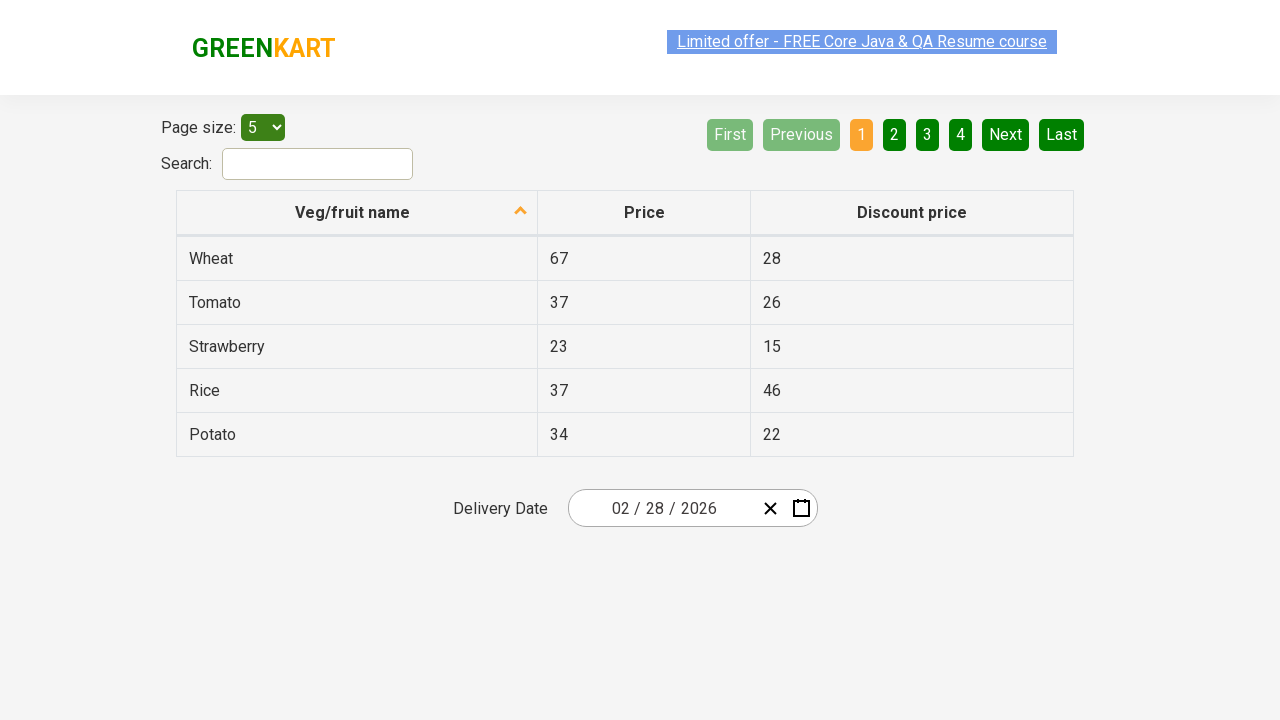

Clicked first column header to trigger sorting at (357, 213) on xpath=//tr/th[1]
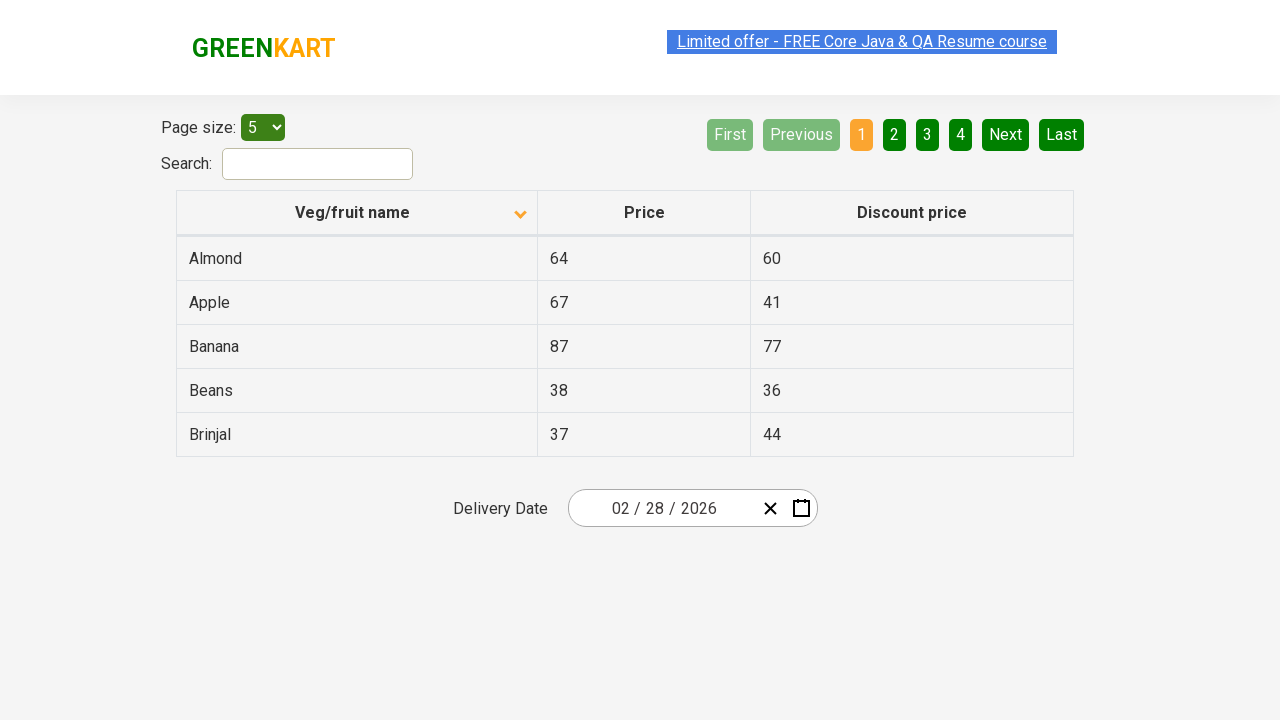

Table first column loaded
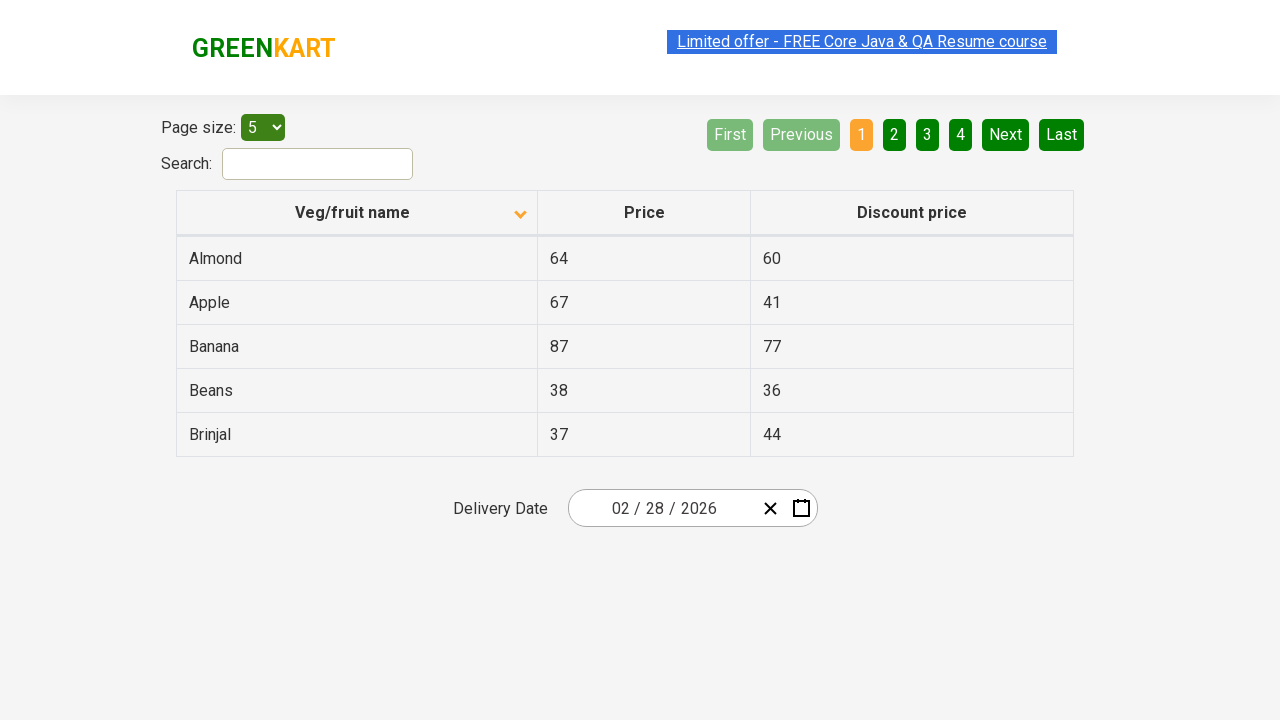

Captured all elements in first column
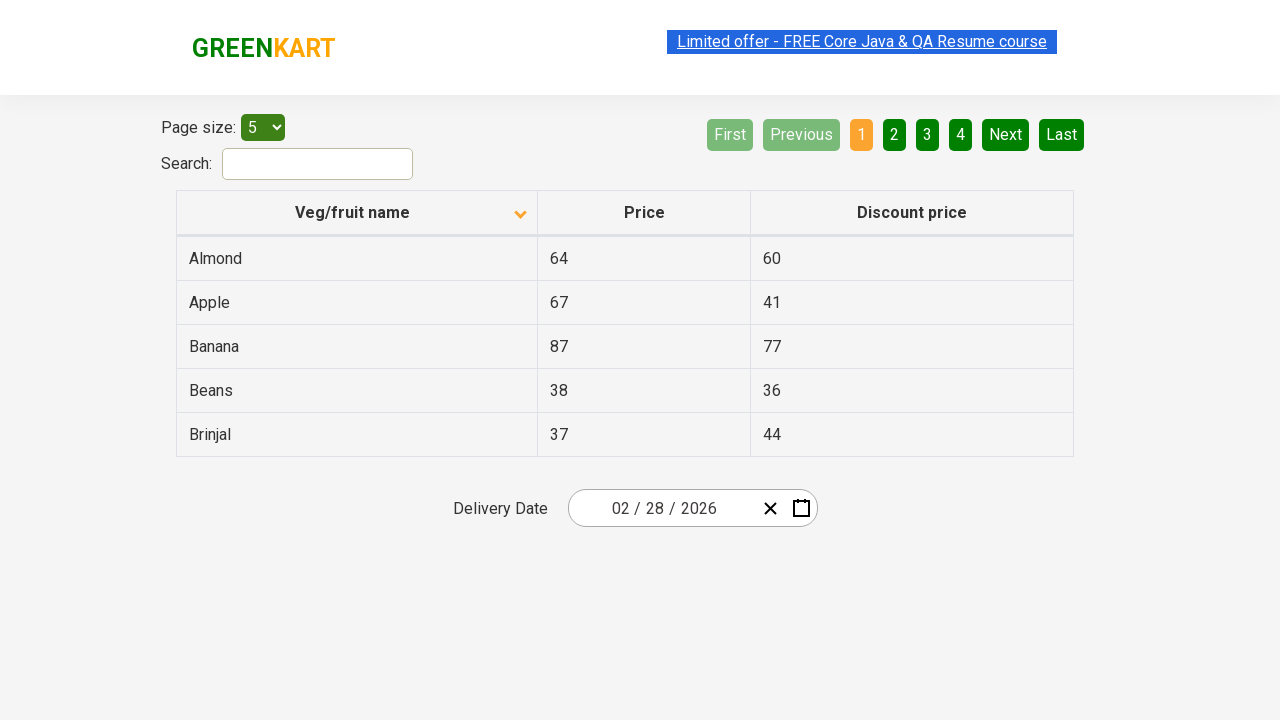

Extracted text content from all first column elements
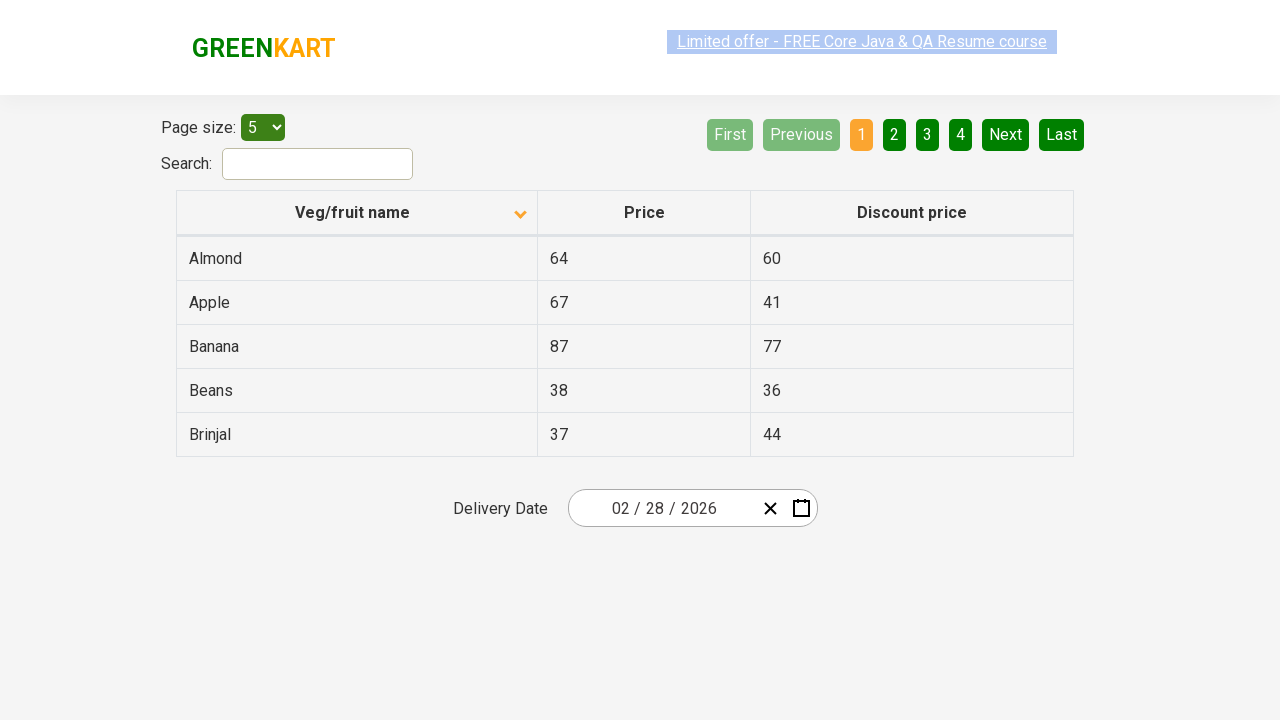

Created alphabetically sorted copy of column data
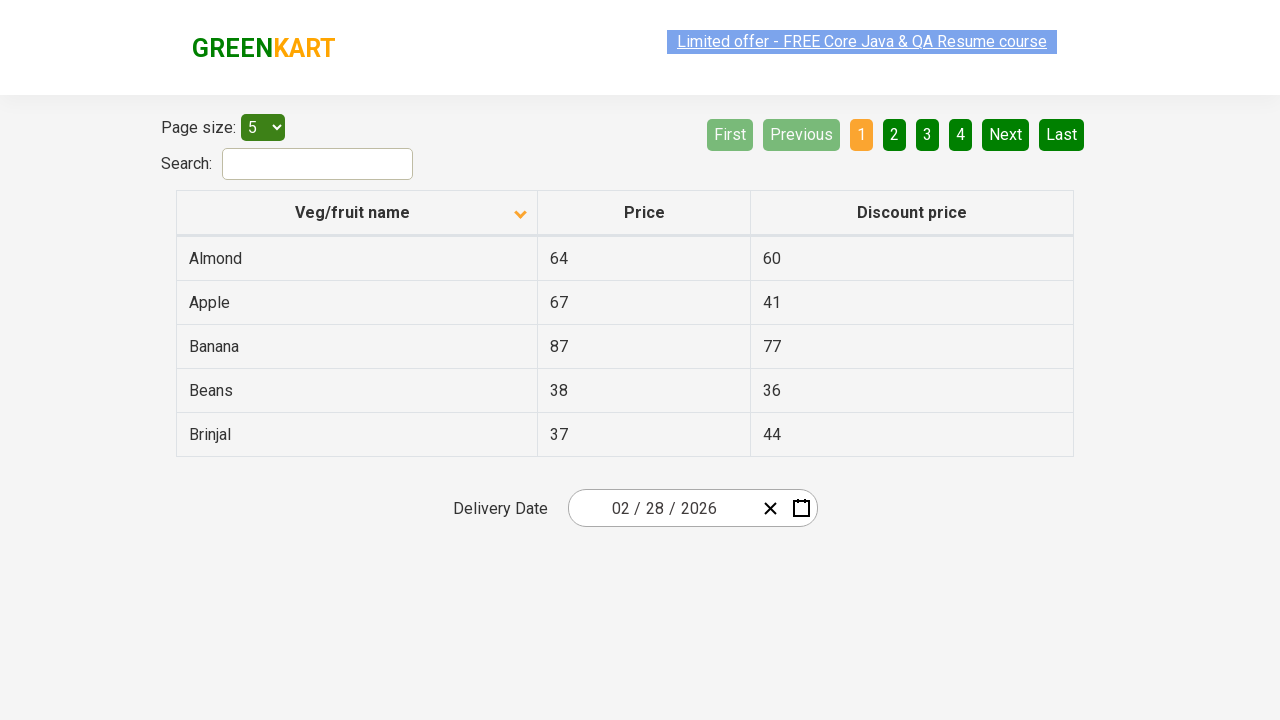

Verified that first column is sorted in alphabetical order
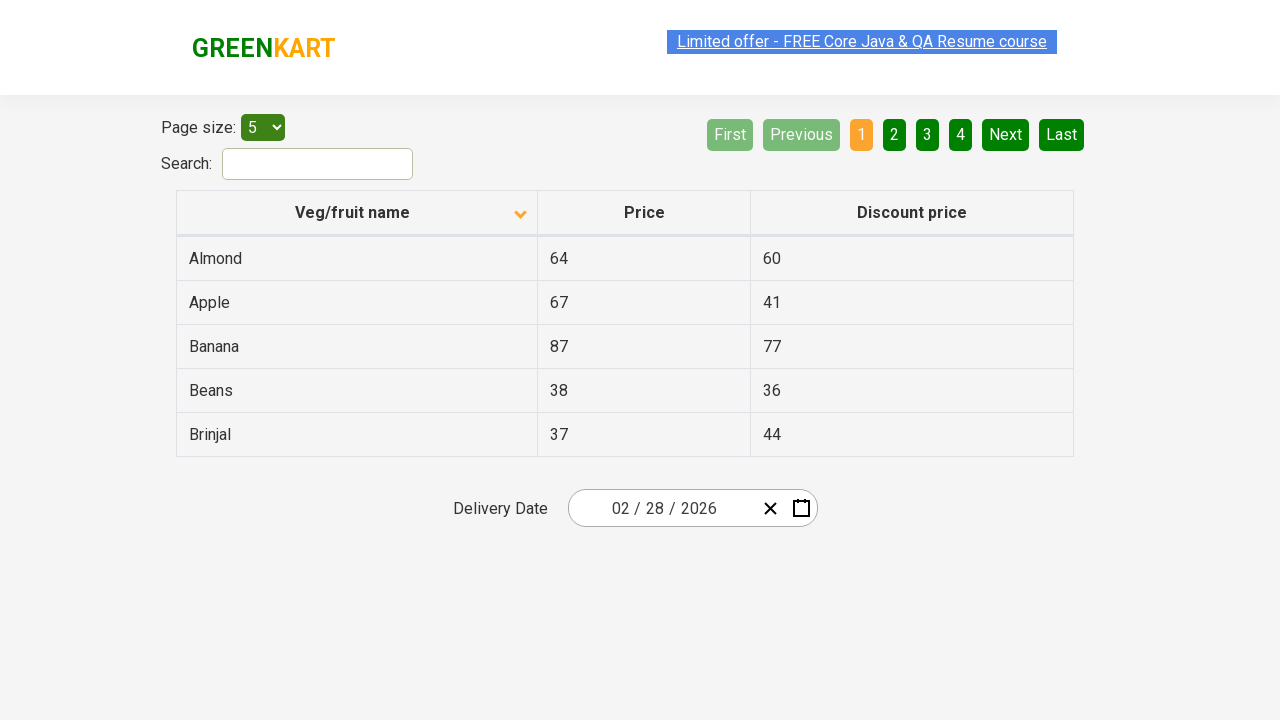

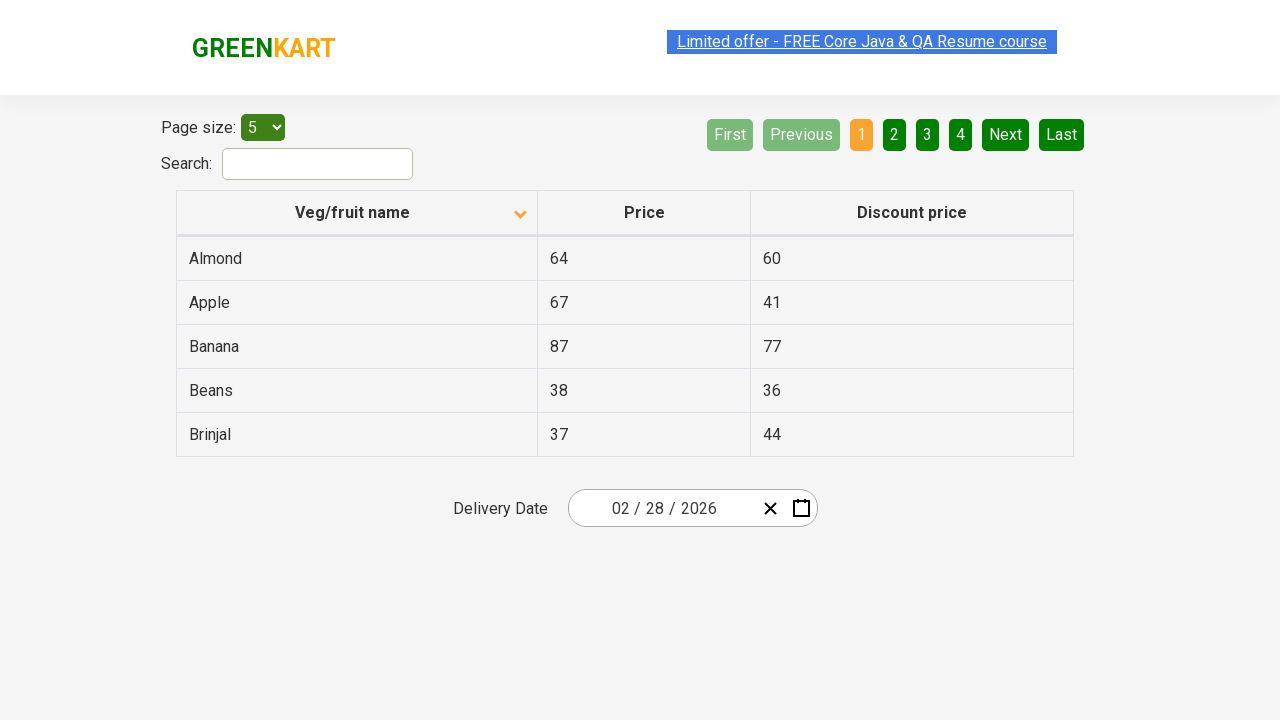